Performs a search on the UTA directory by entering a query in the search field within an iframe

Starting URL: https://www.uta.edu/directory

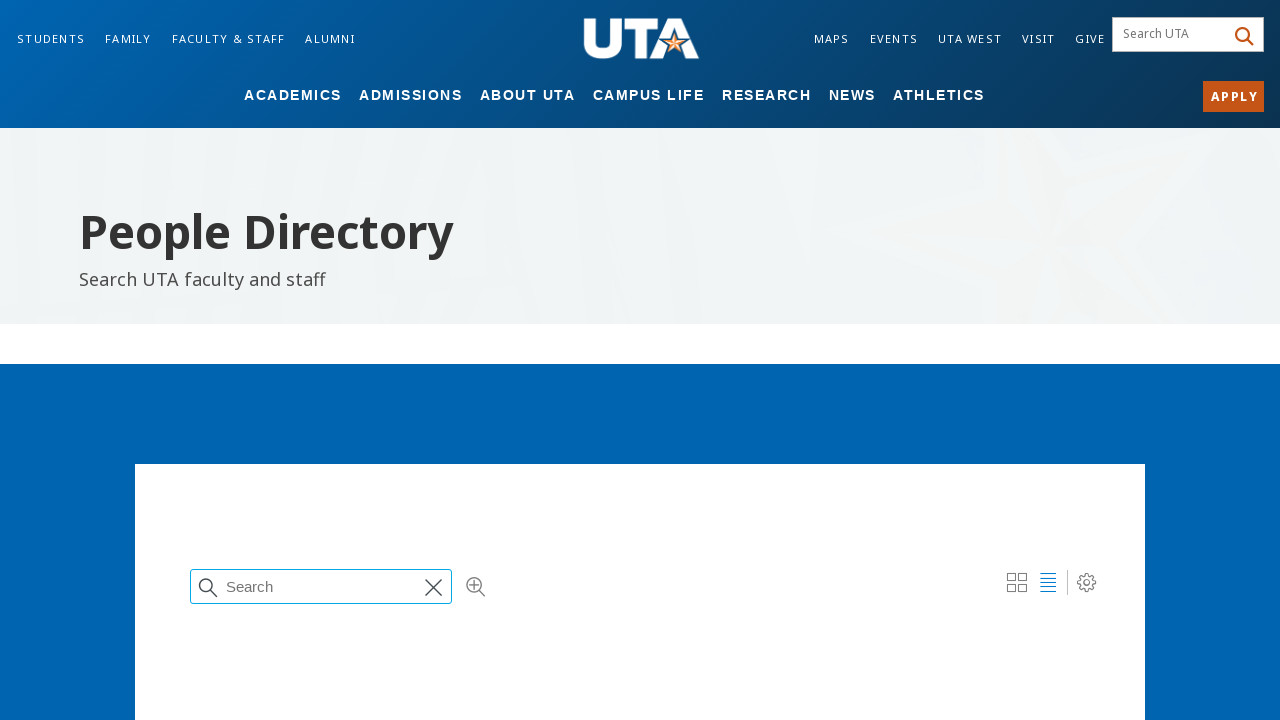

Waited for iframe to load
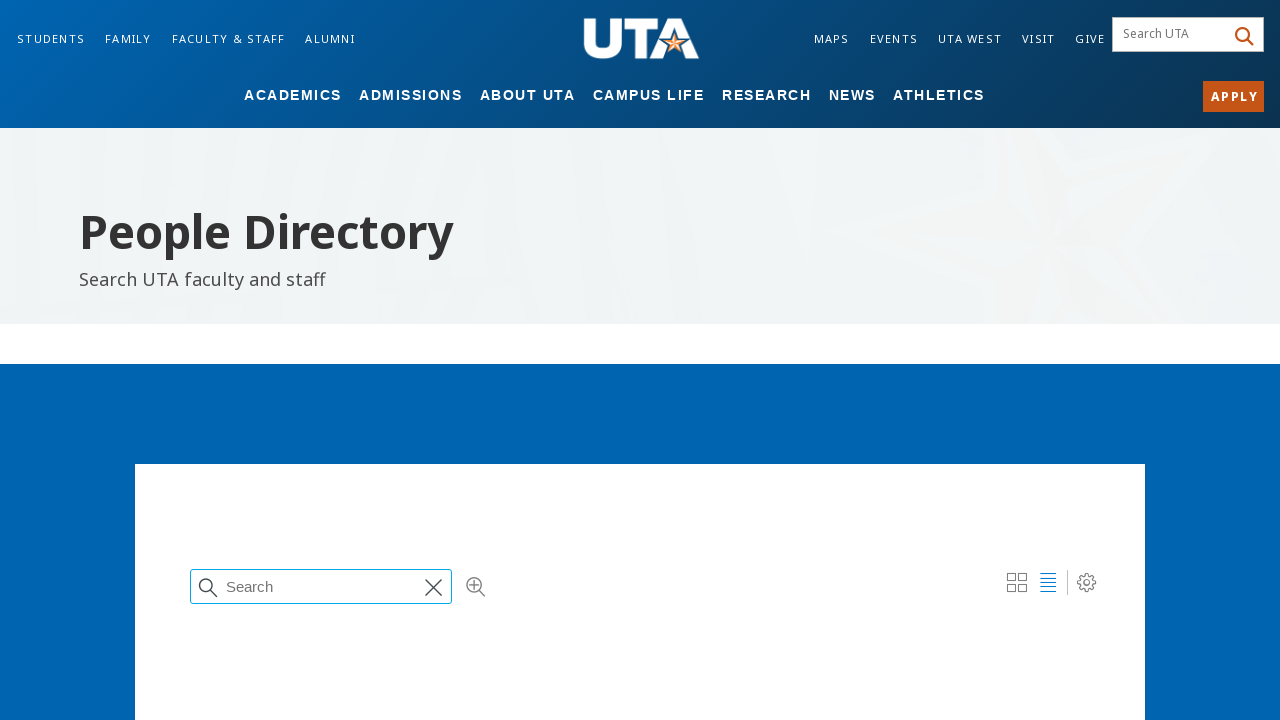

Switched to iframe context
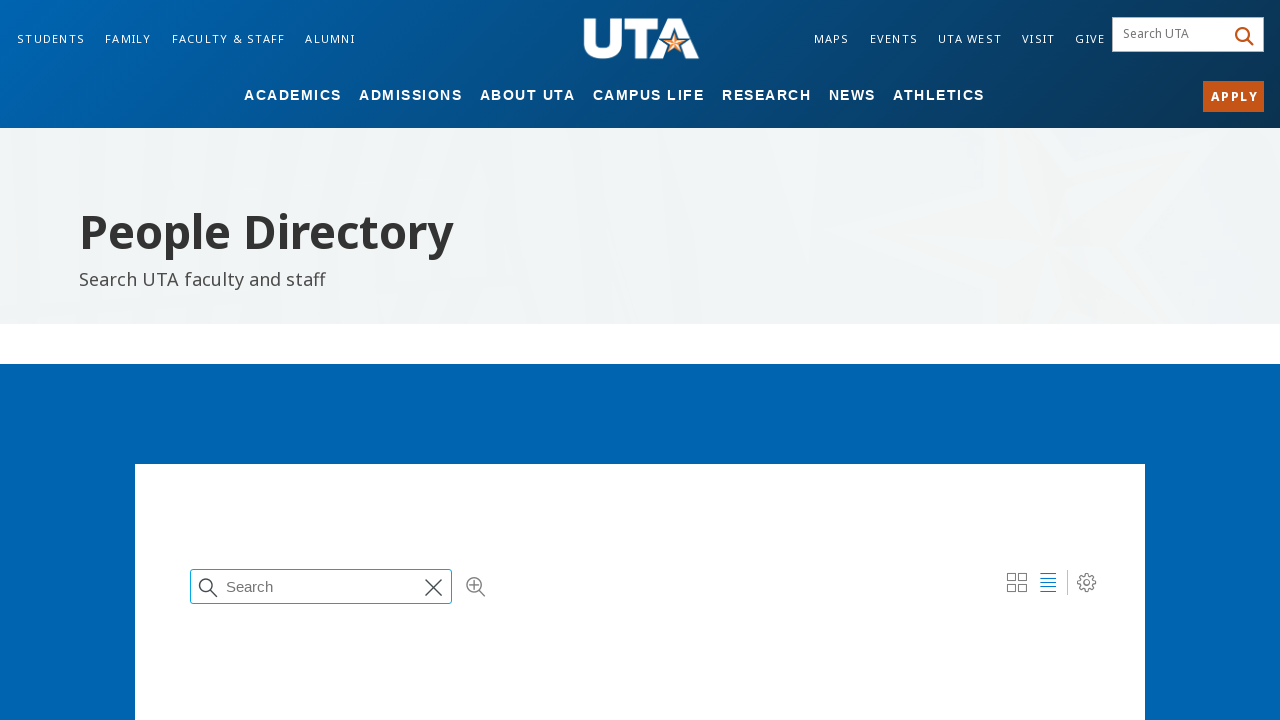

Entered 'johnson' in the search field on input[ng-model='$ctrl.ngModel']
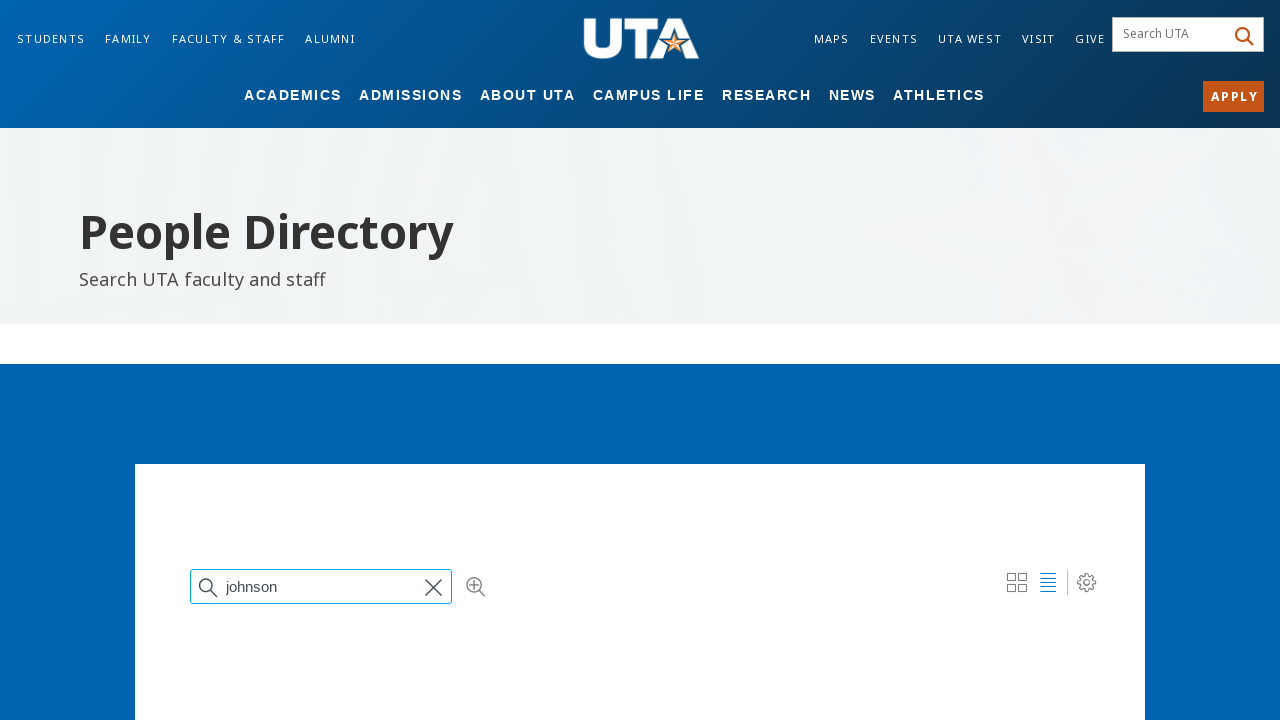

Results table appeared after search
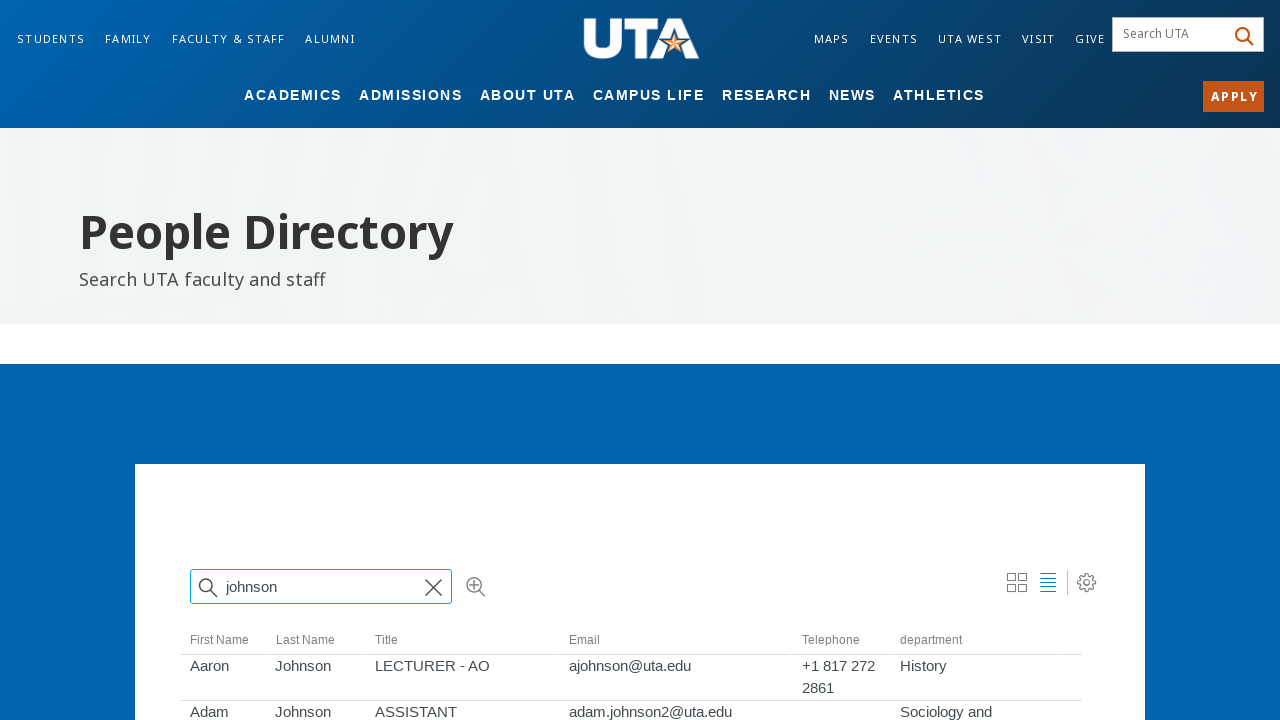

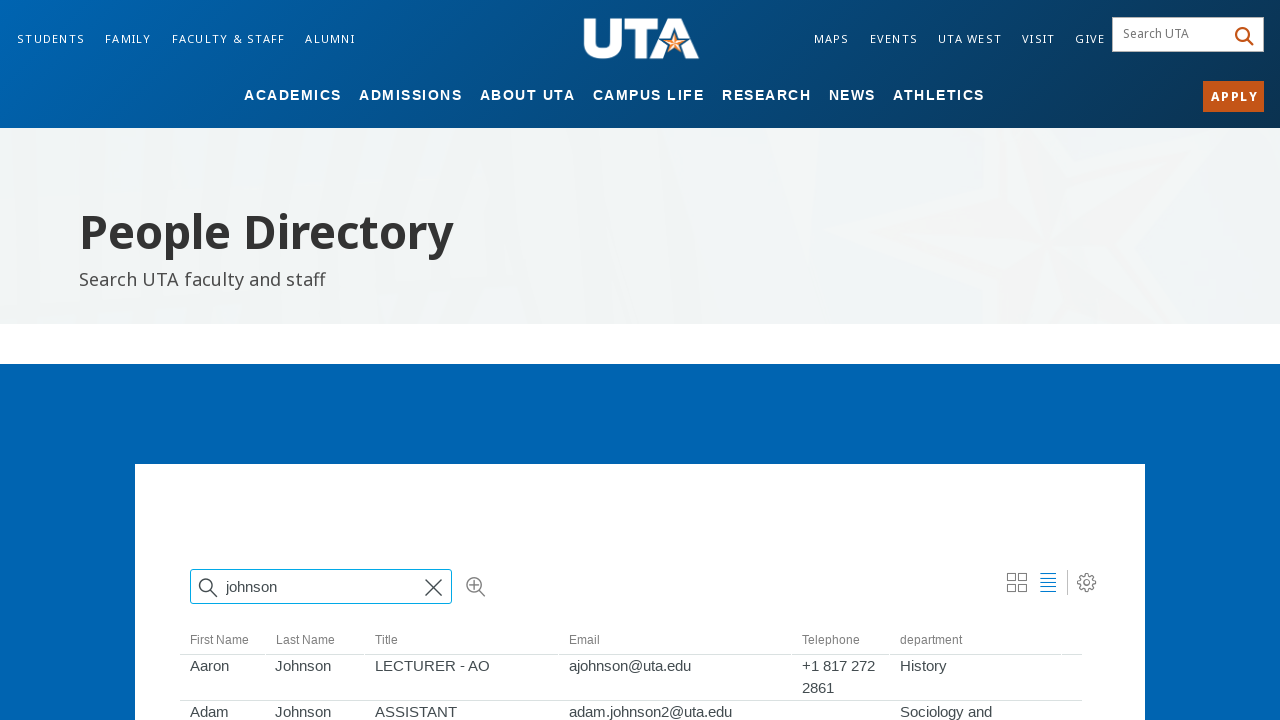